Navigates to WebdriverIO homepage and clicks the Get Started button to test focus behavior

Starting URL: https://webdriver.io

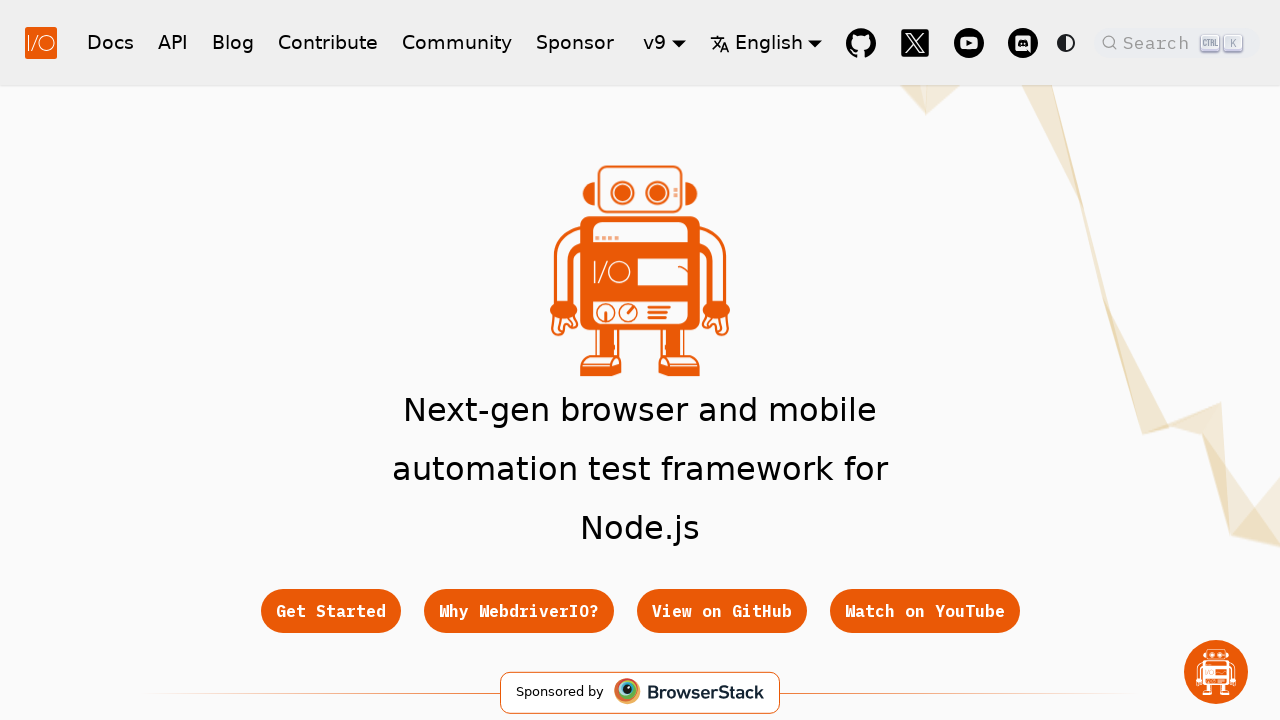

Waited for Get Started button to load
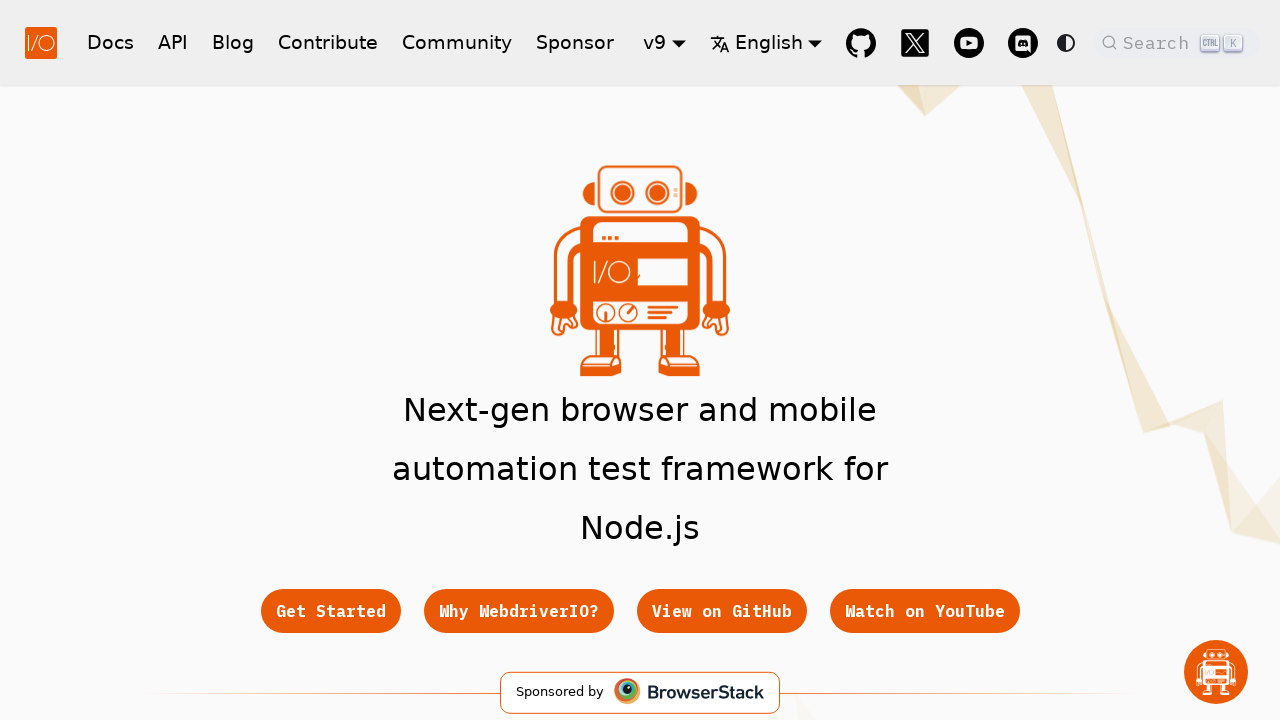

Clicked the Get Started button at (330, 611) on .button[href='/docs/gettingstarted']
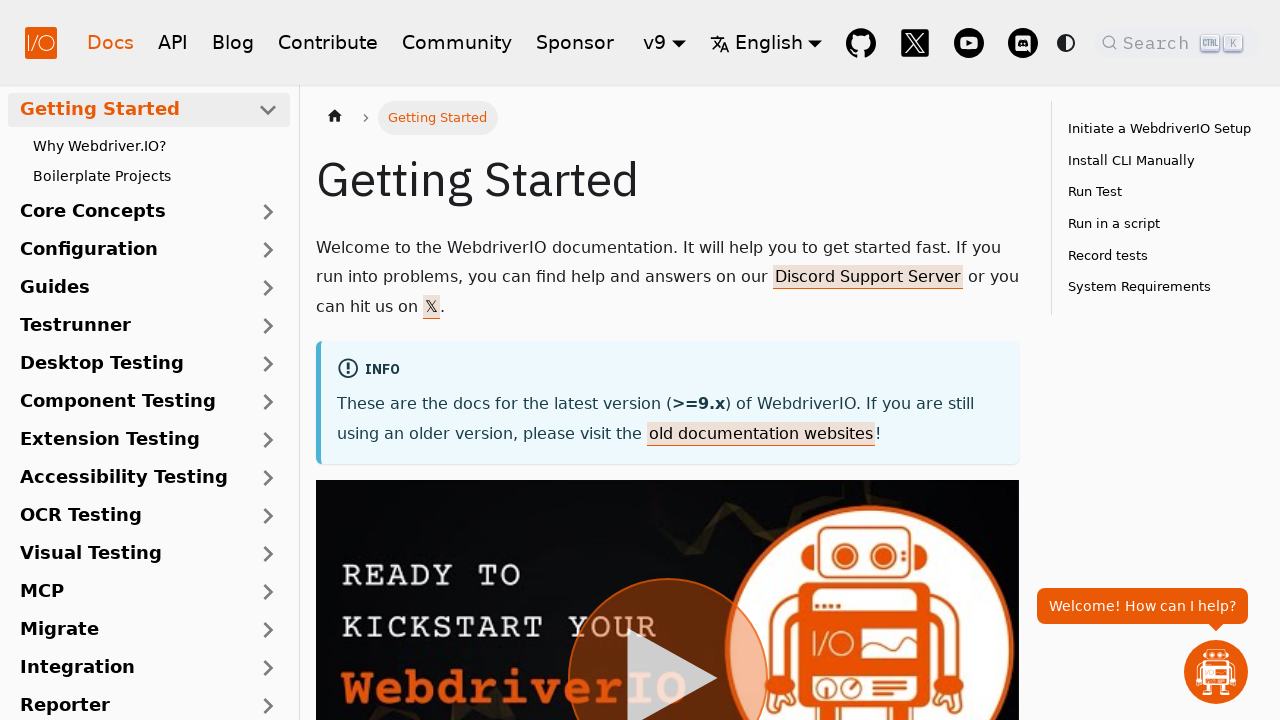

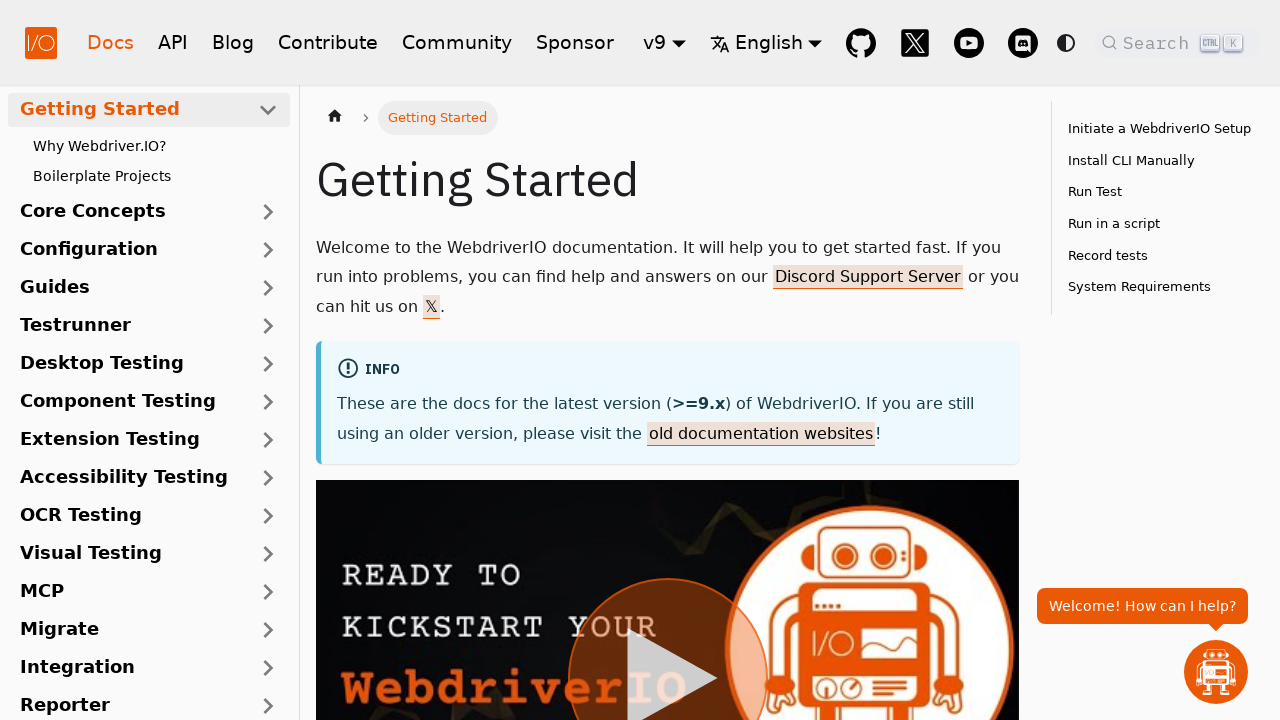